Tests clicking a button with dynamic ID by using CSS selector to identify it, repeating the action across multiple page loads

Starting URL: http://uitestingplayground.com/dynamicid

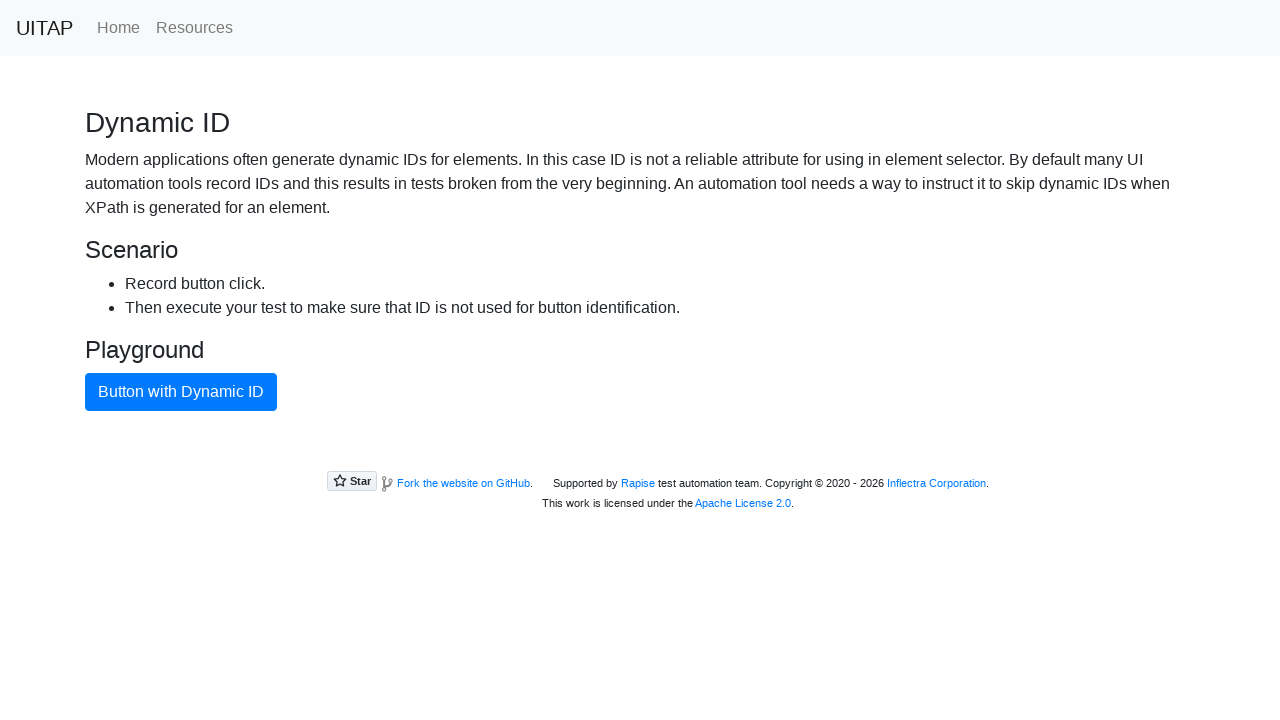

Clicked button with dynamic ID using CSS selector at (181, 392) on button.btn.btn-primary
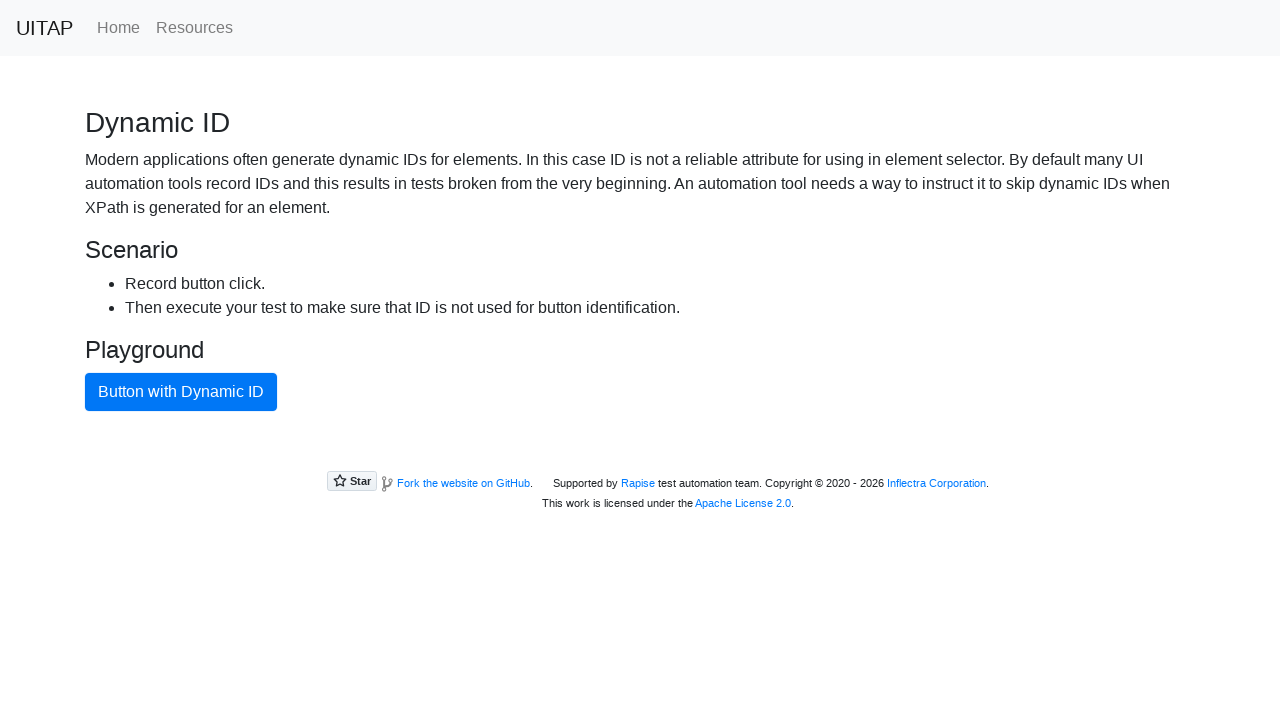

Navigated to Dynamic ID page (reload iteration)
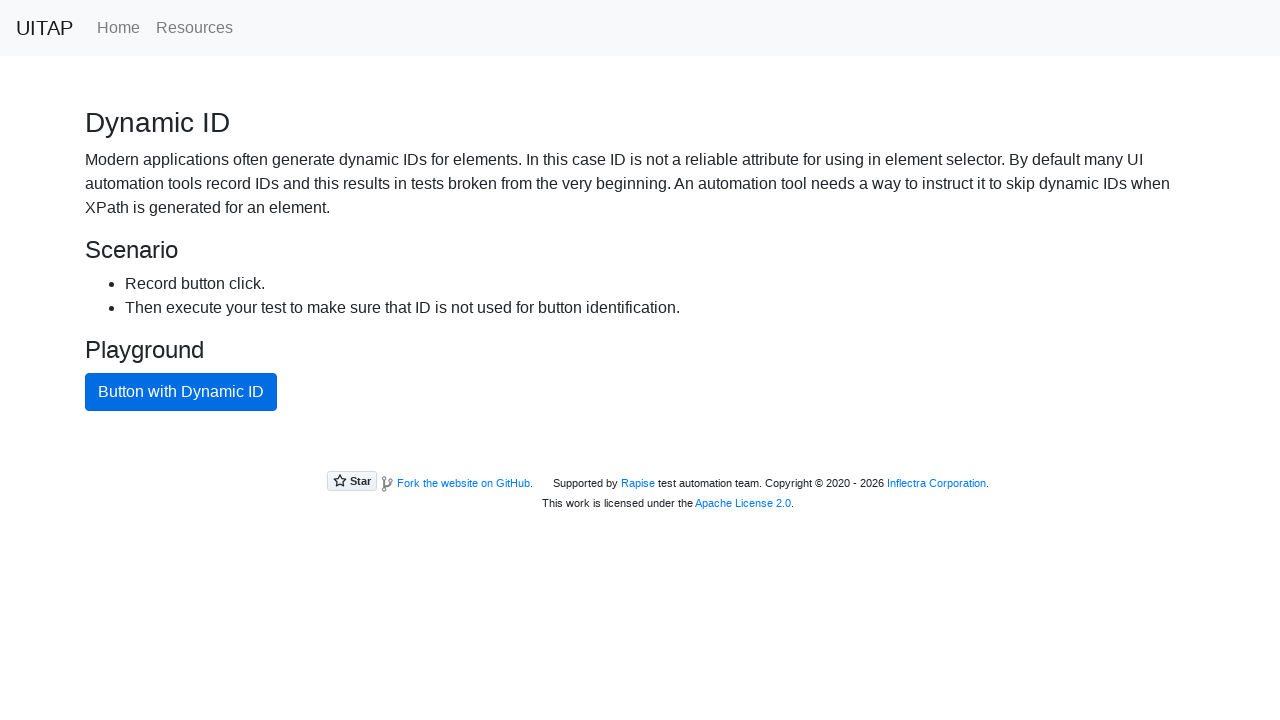

Clicked button with dynamic ID using CSS selector at (181, 392) on button.btn.btn-primary
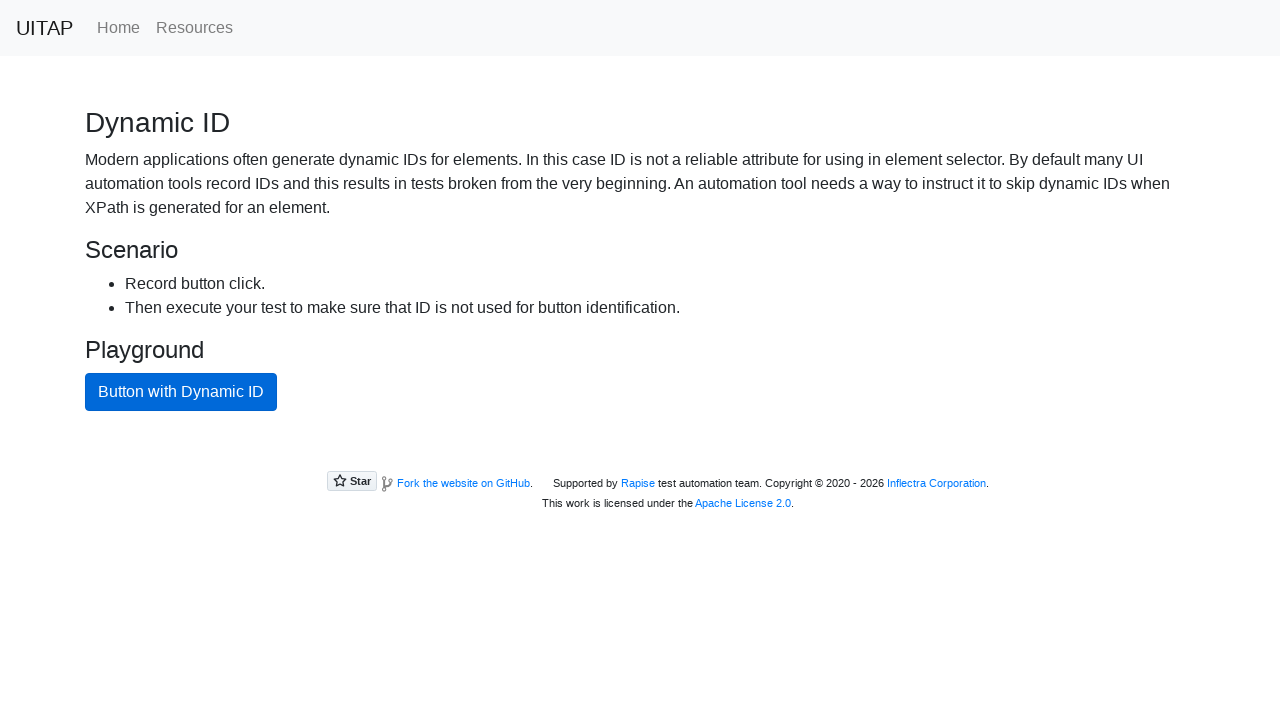

Navigated to Dynamic ID page (reload iteration)
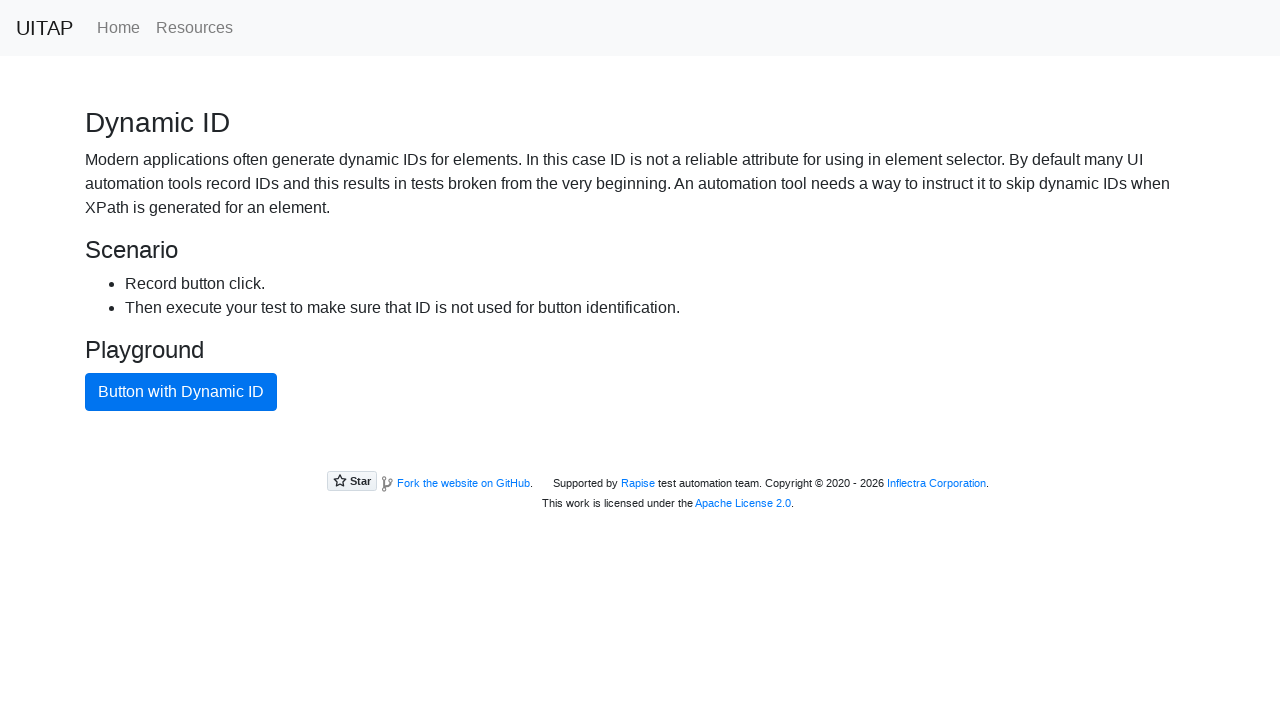

Clicked button with dynamic ID using CSS selector at (181, 392) on button.btn.btn-primary
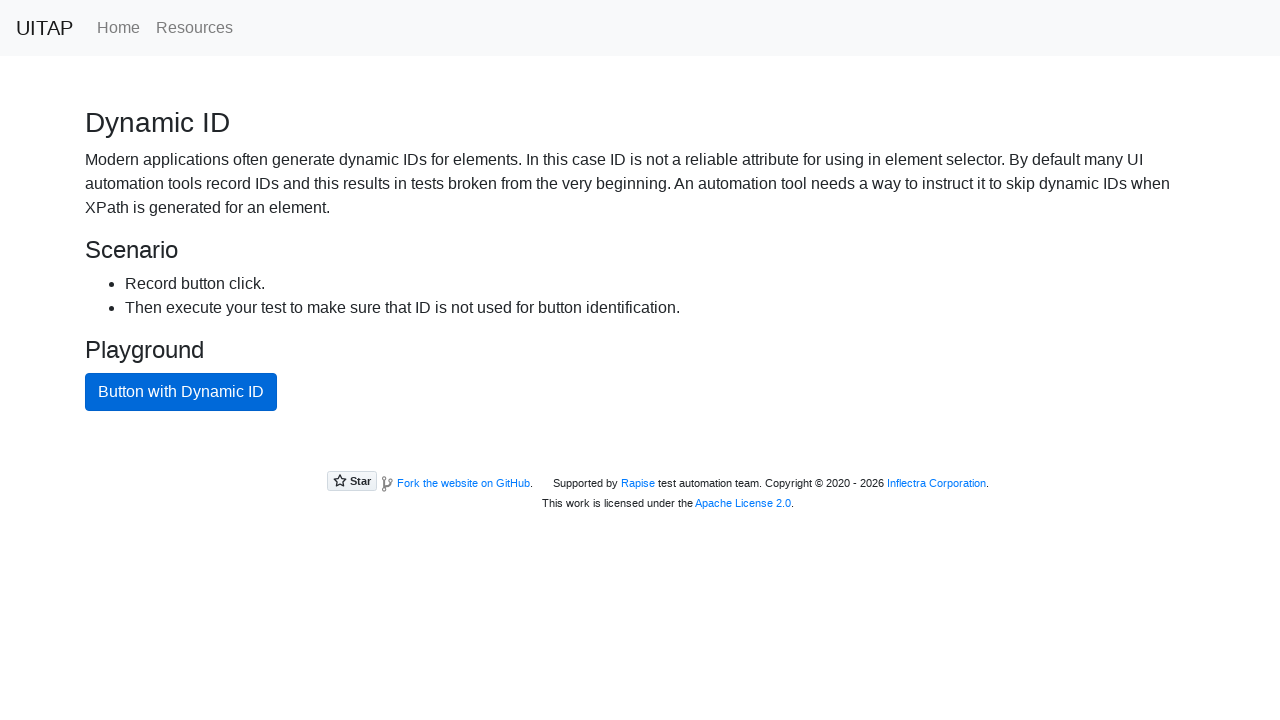

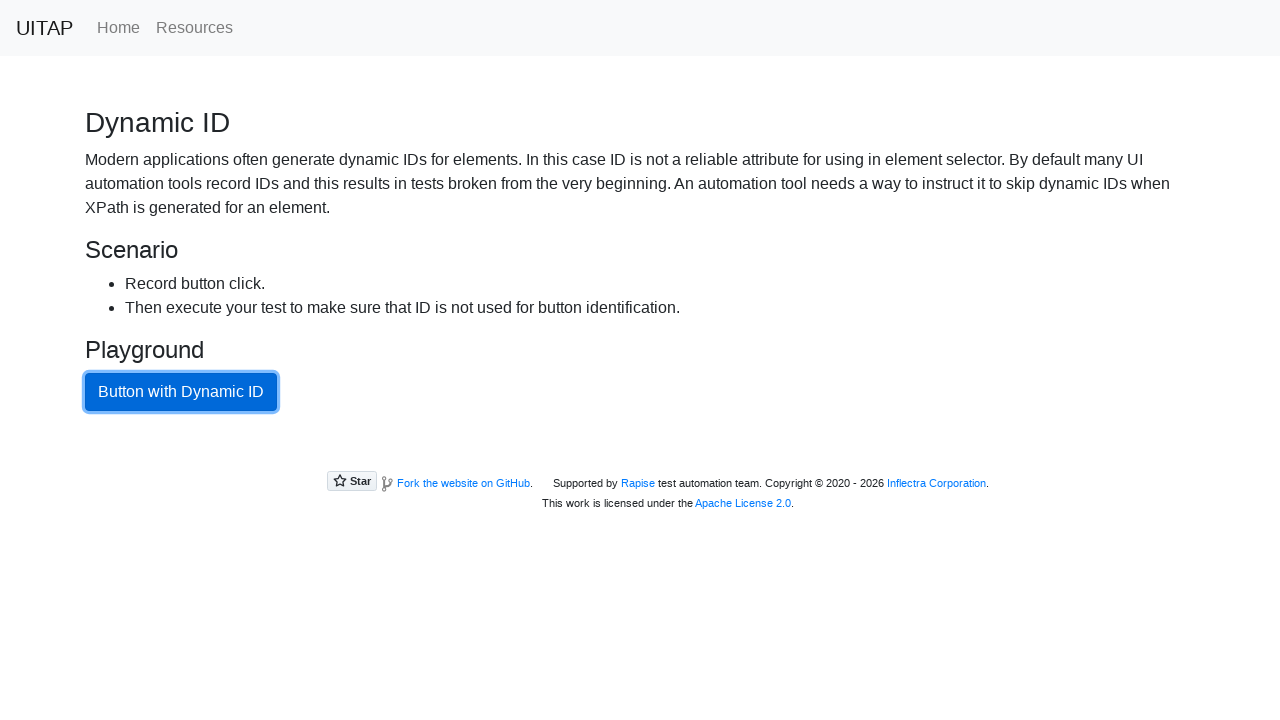